Tests handling multiple JavaScript alerts on a page by accepting each dialog that appears when clicking alert buttons

Starting URL: https://www.techglobal-training.com/frontend/alerts

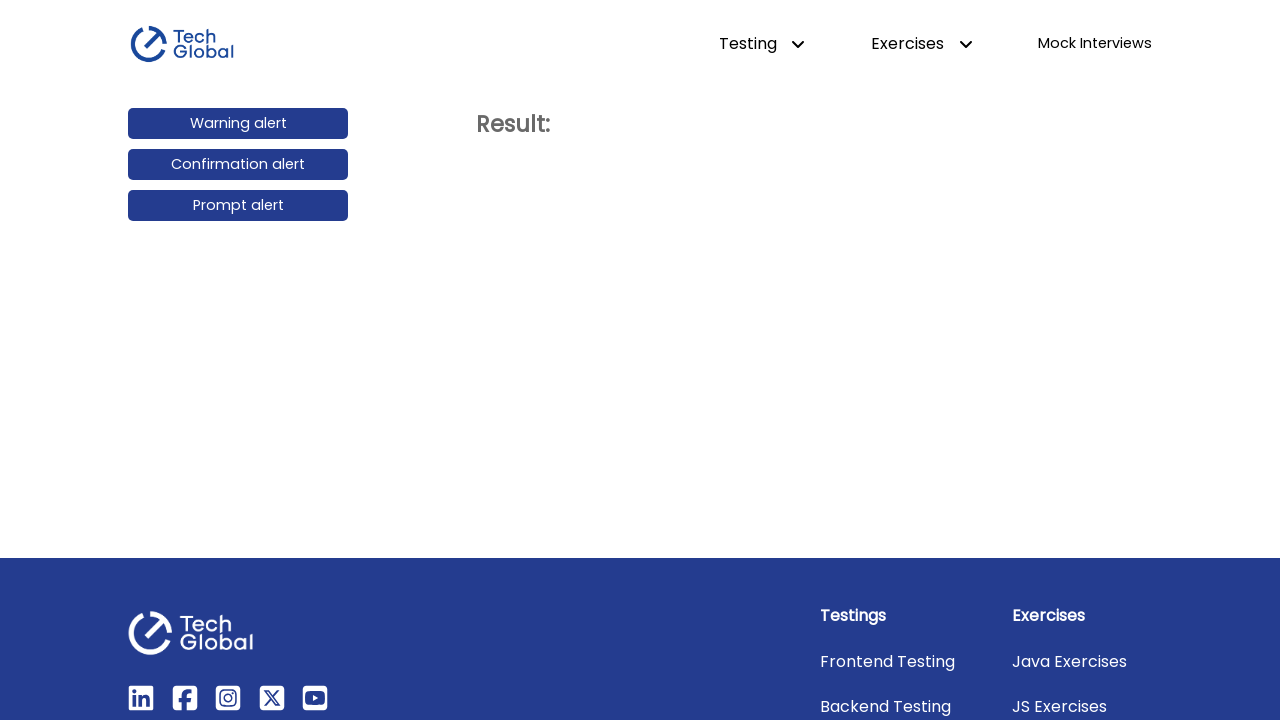

Set up dialog handler to accept all dialogs
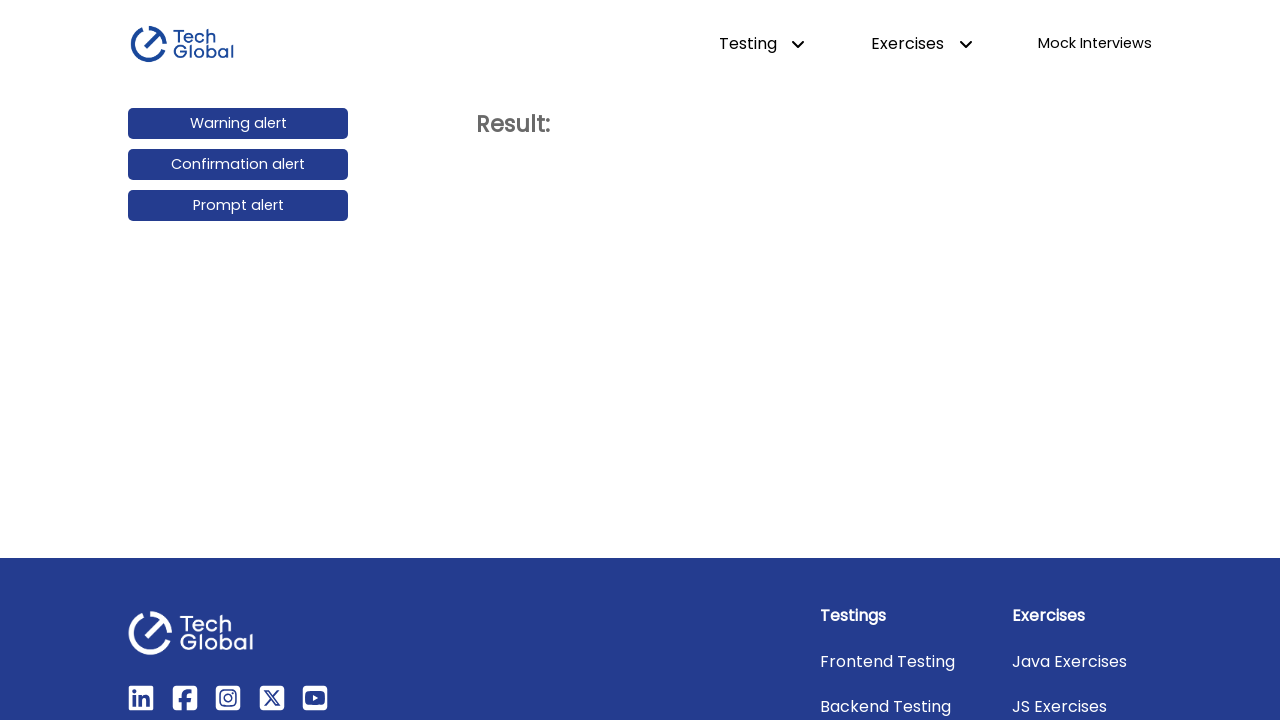

Located all alert buttons on the page
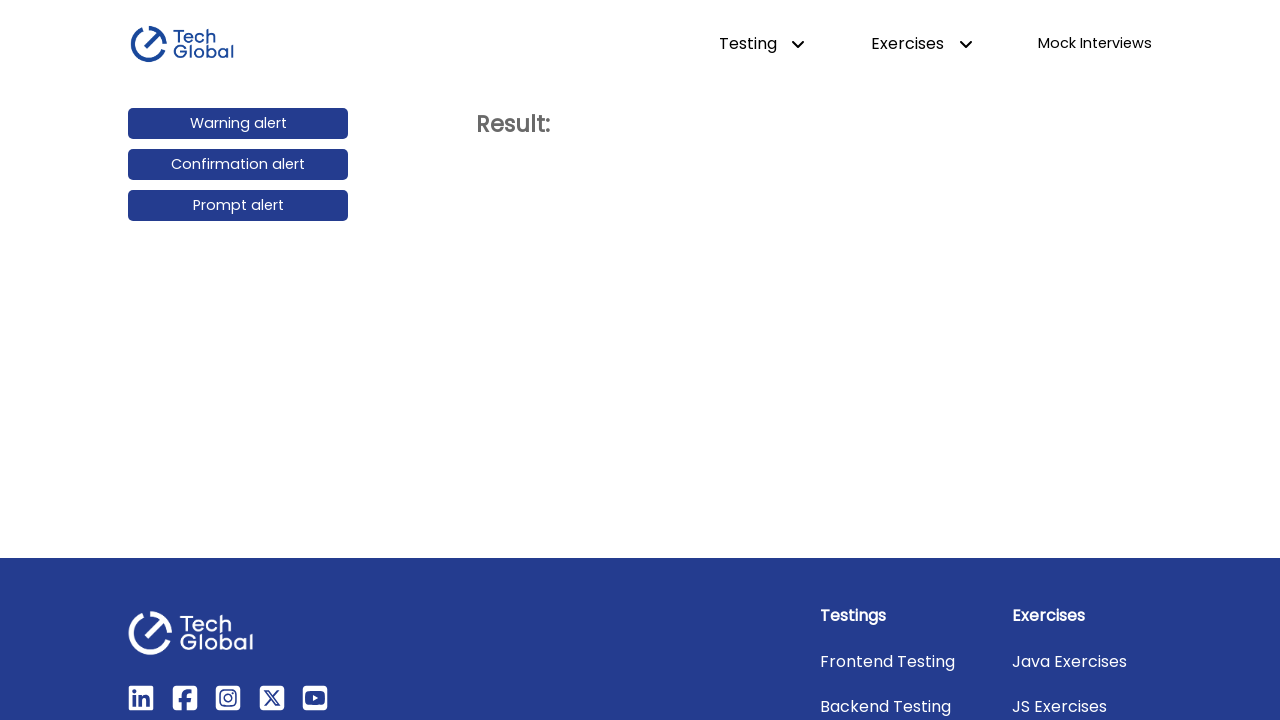

Found 3 alert buttons
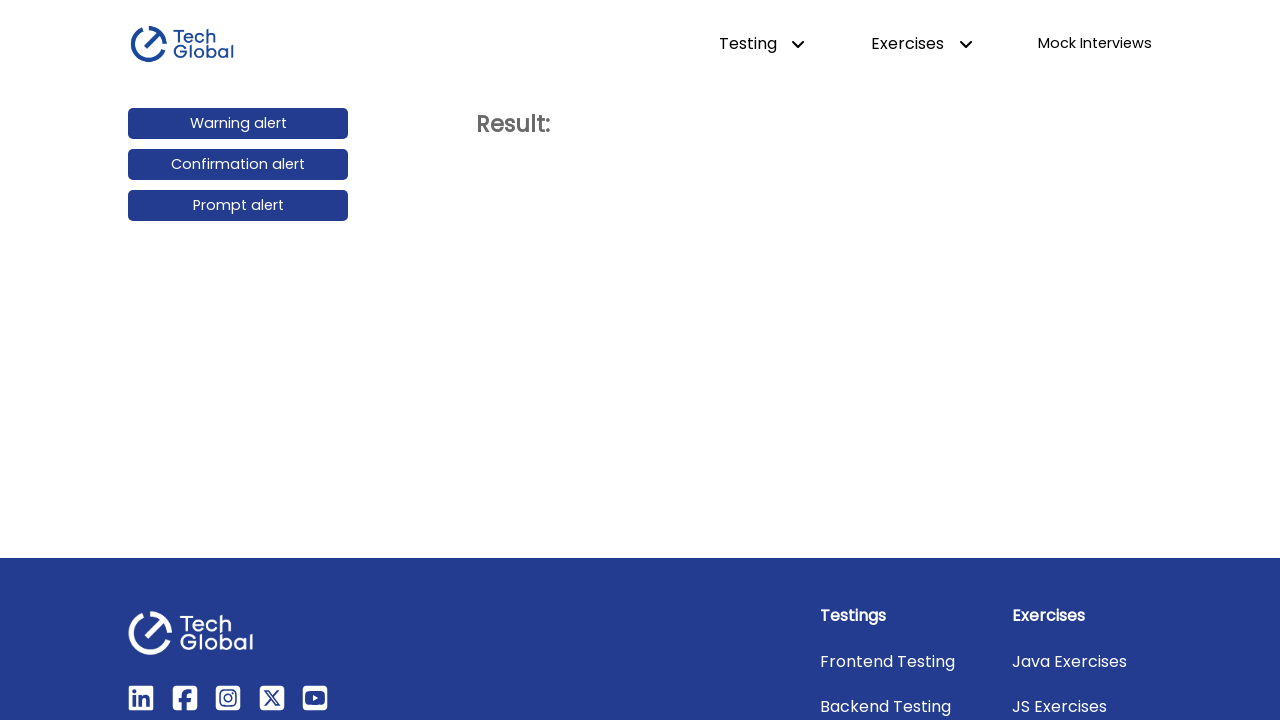

Clicked alert button 1 of 3 at (238, 124) on [id$='alert'] >> nth=0
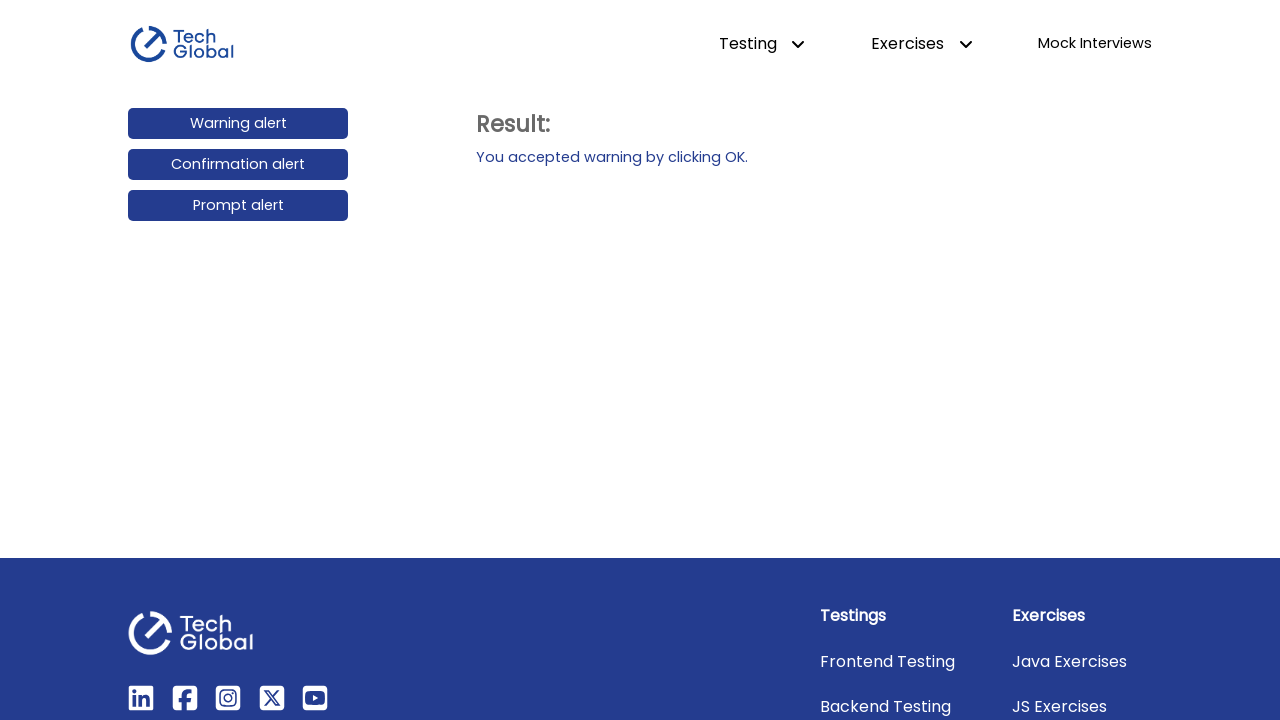

Waited 500ms for dialog to be handled
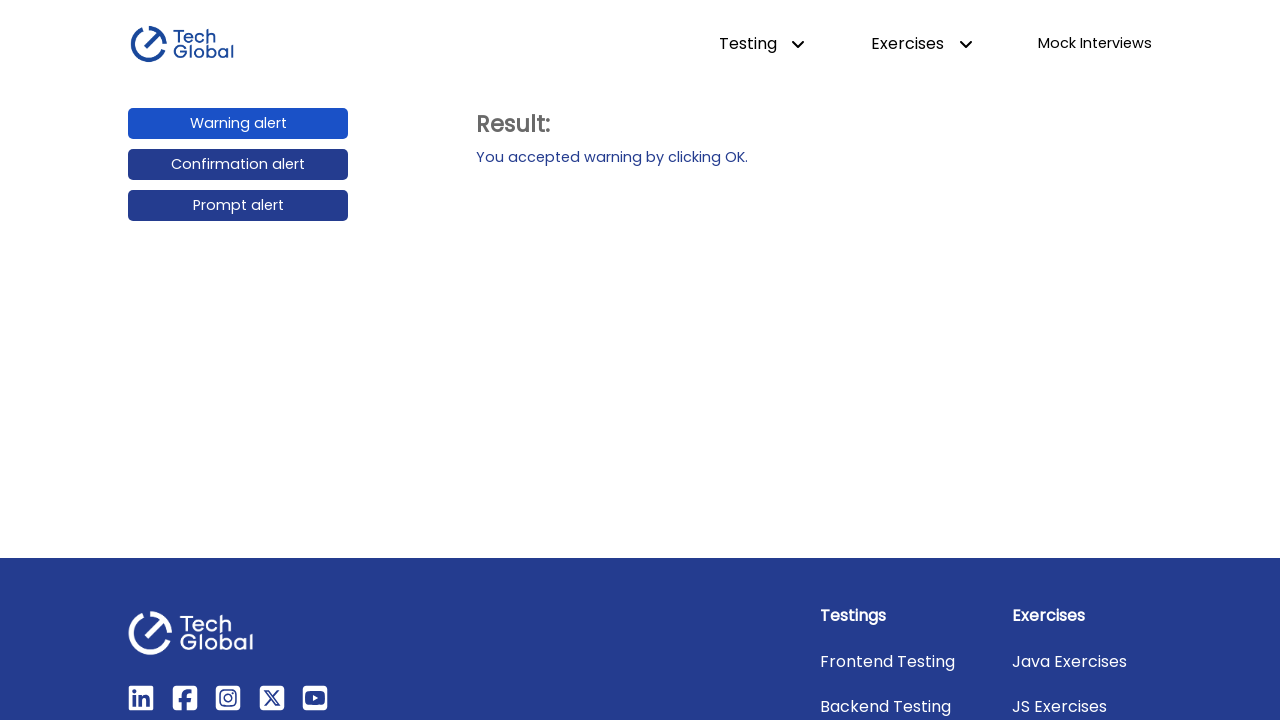

Clicked alert button 2 of 3 at (238, 165) on [id$='alert'] >> nth=1
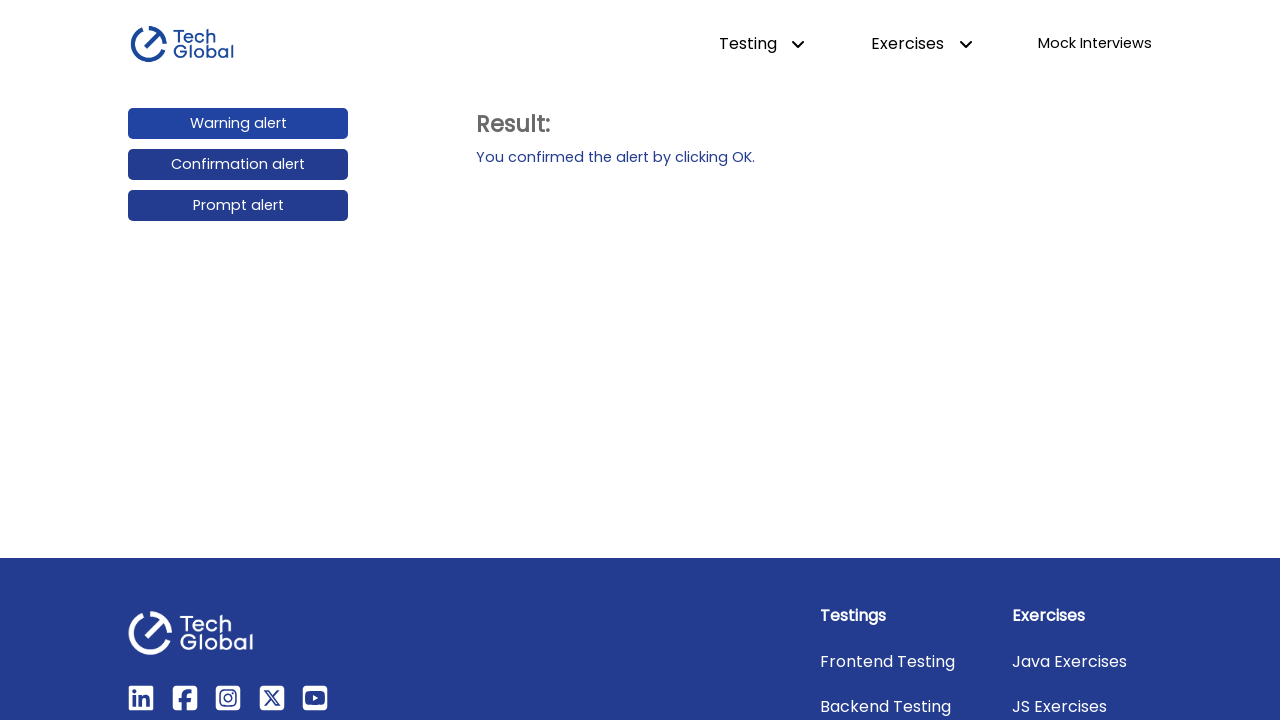

Waited 500ms for dialog to be handled
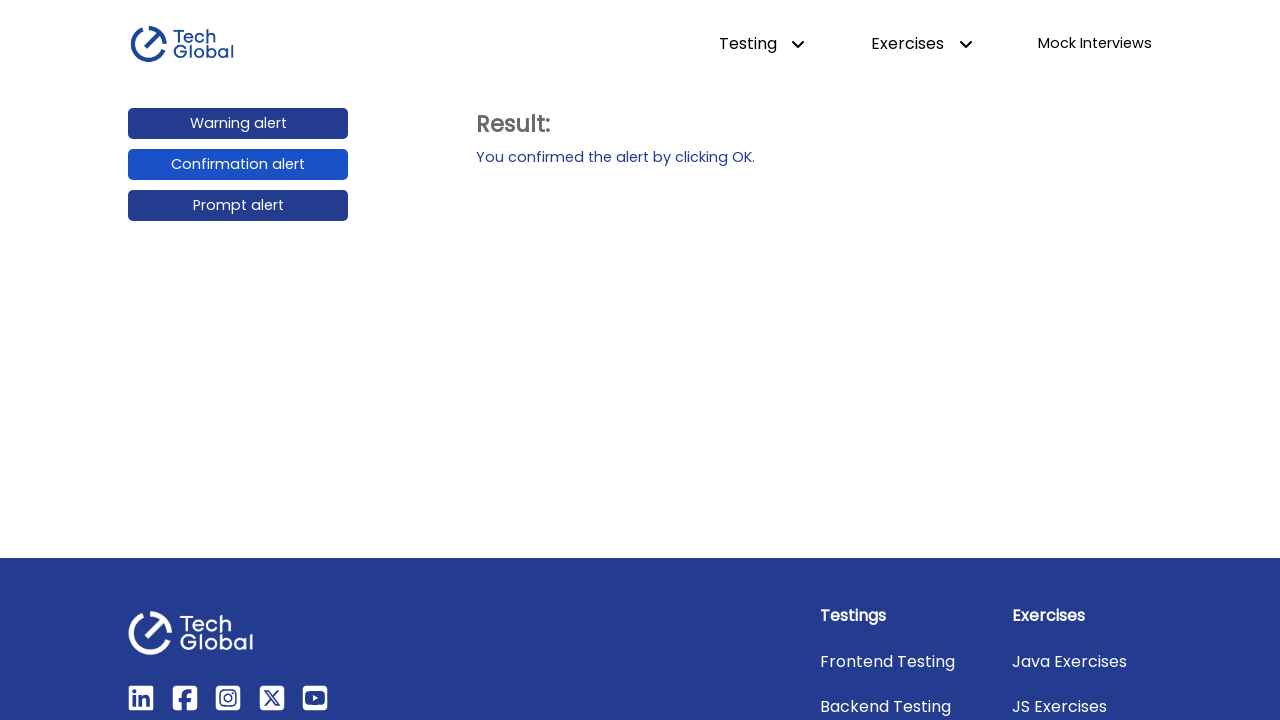

Clicked alert button 3 of 3 at (238, 206) on [id$='alert'] >> nth=2
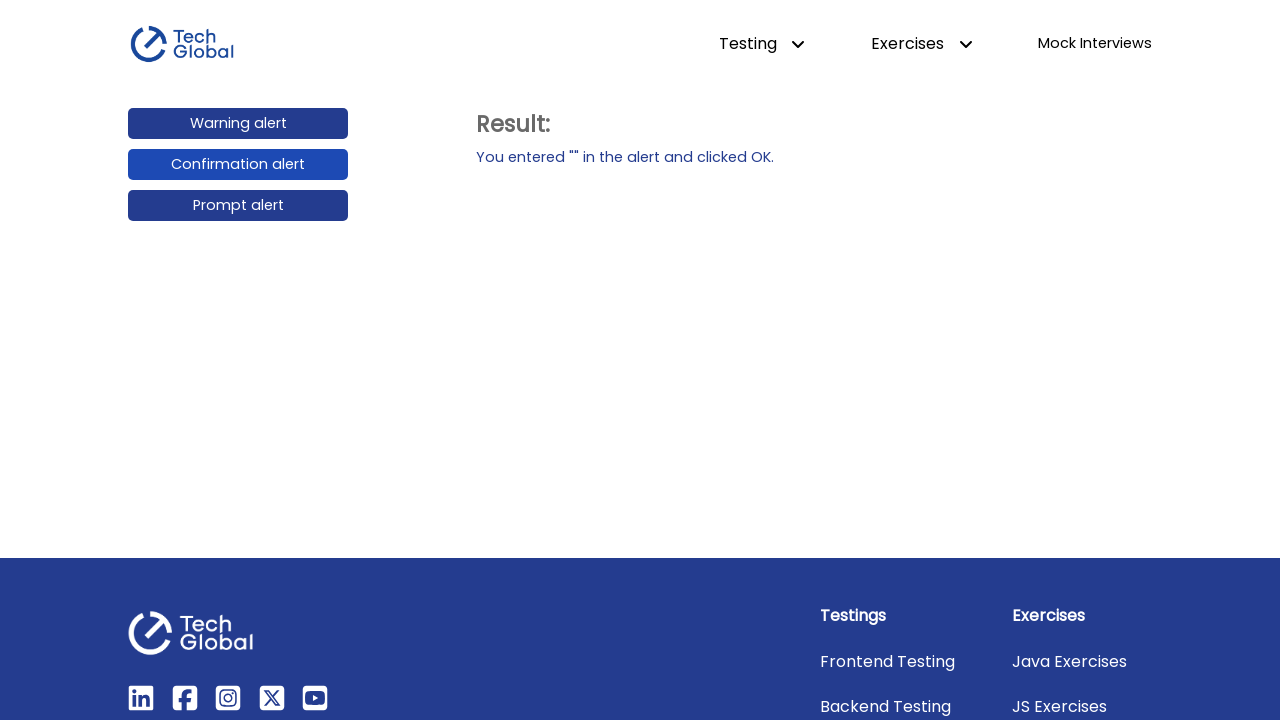

Waited 500ms for dialog to be handled
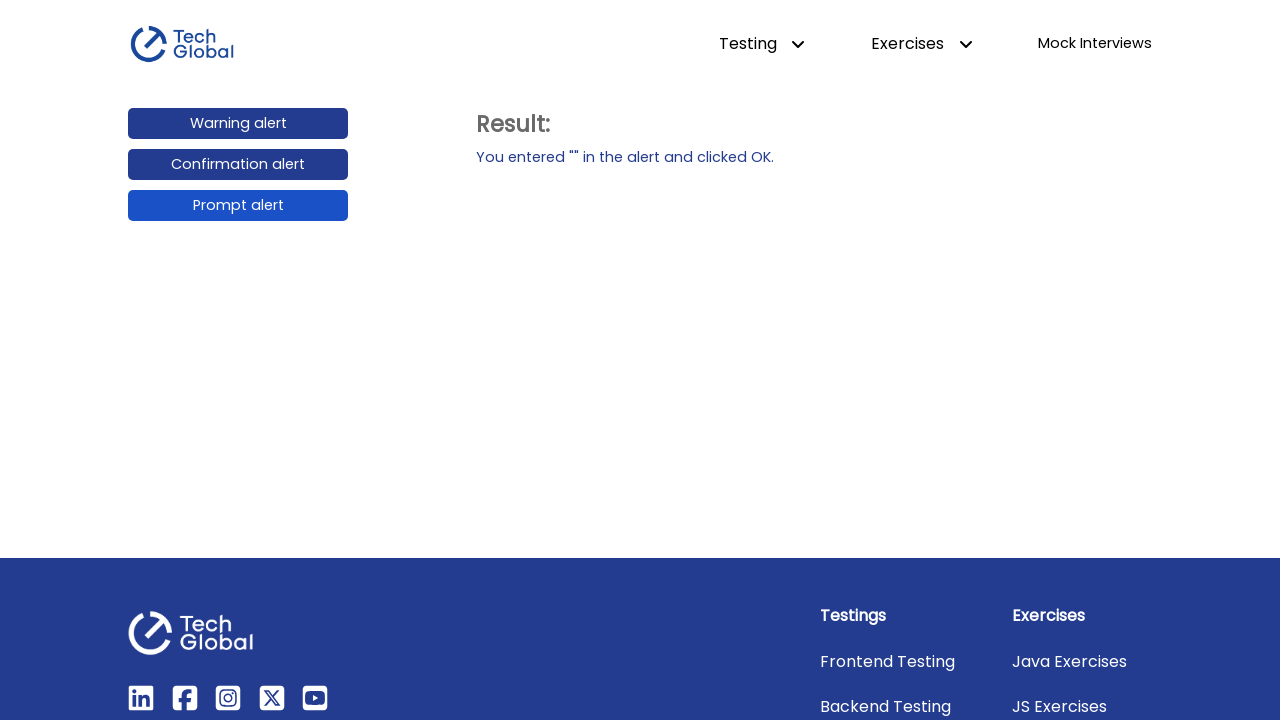

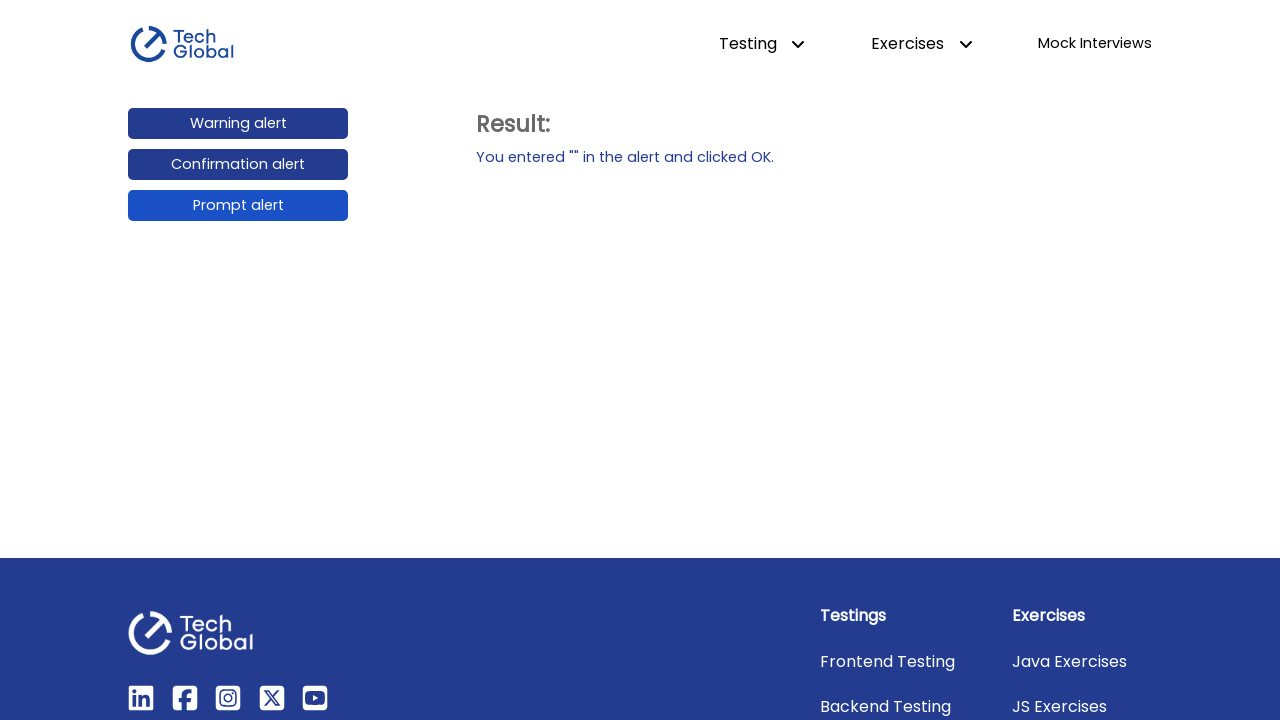